Tests dropdown/select element functionality by selecting car options using three different methods: by value, by index, and by visible text.

Starting URL: https://www.letskodeit.com/practice

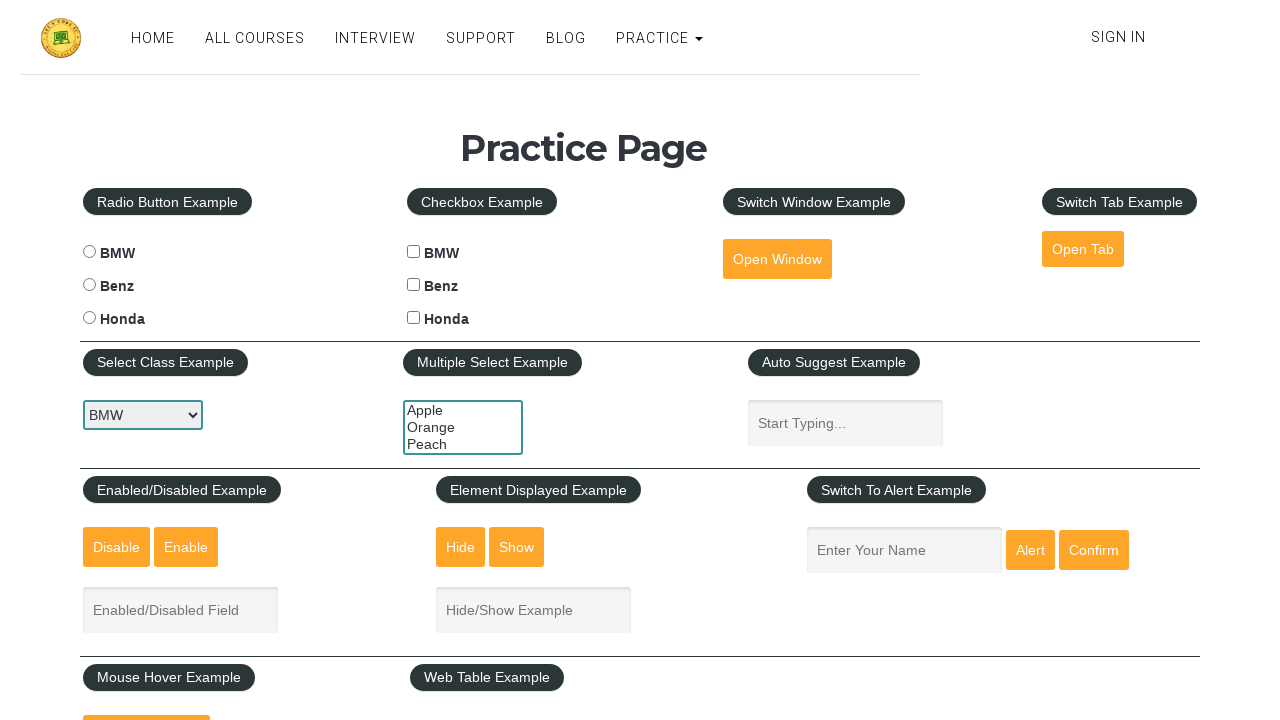

Car select dropdown element is present
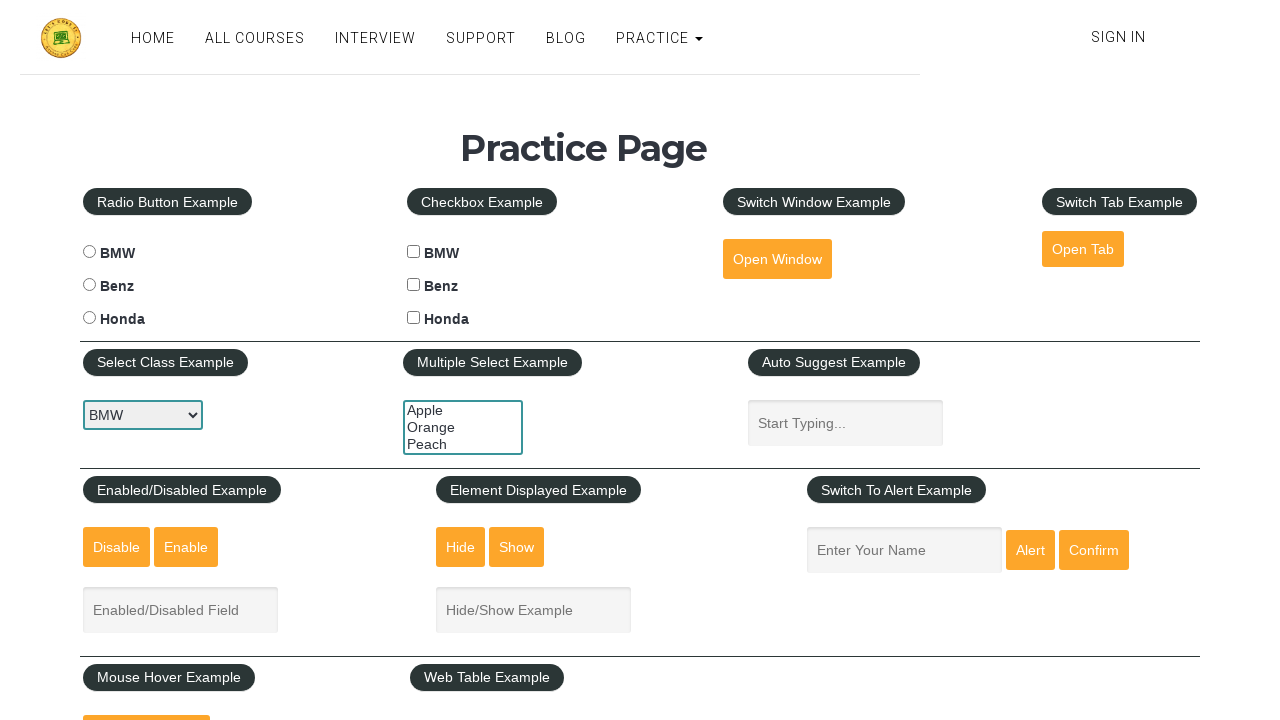

Selected 'honda' from dropdown by value on select#carselect
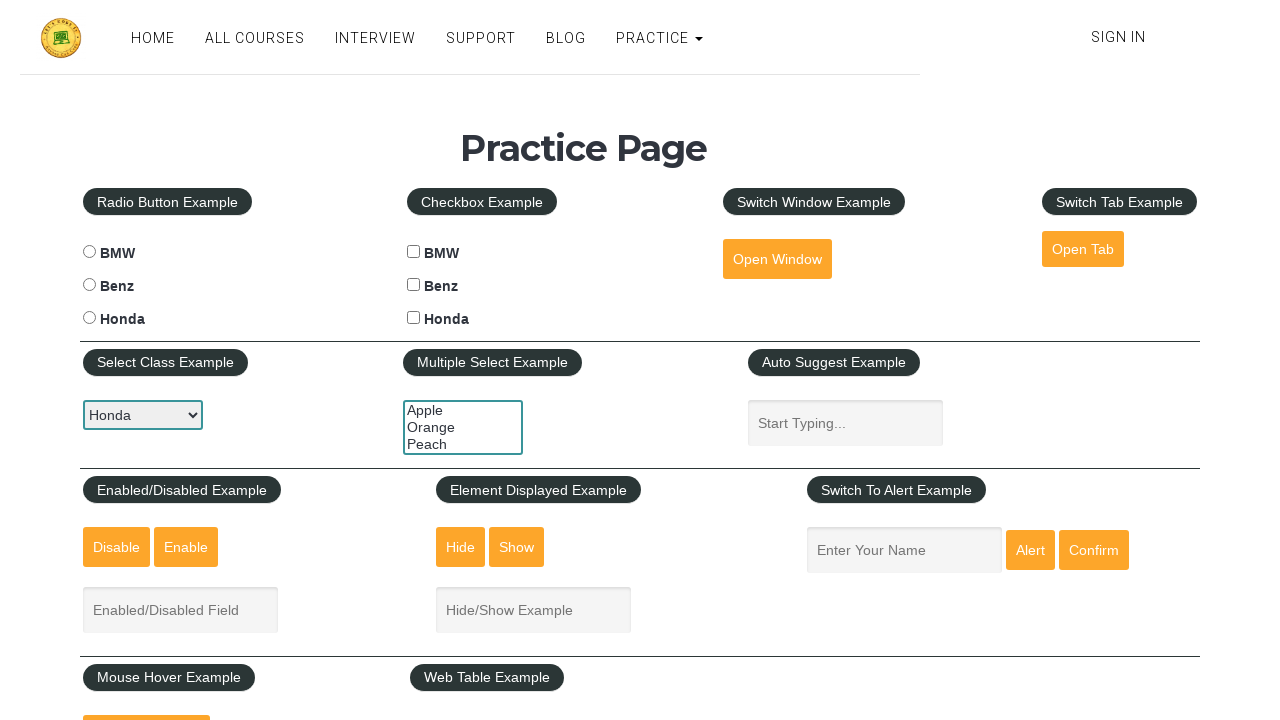

Selected option at index 1 from dropdown on select#carselect
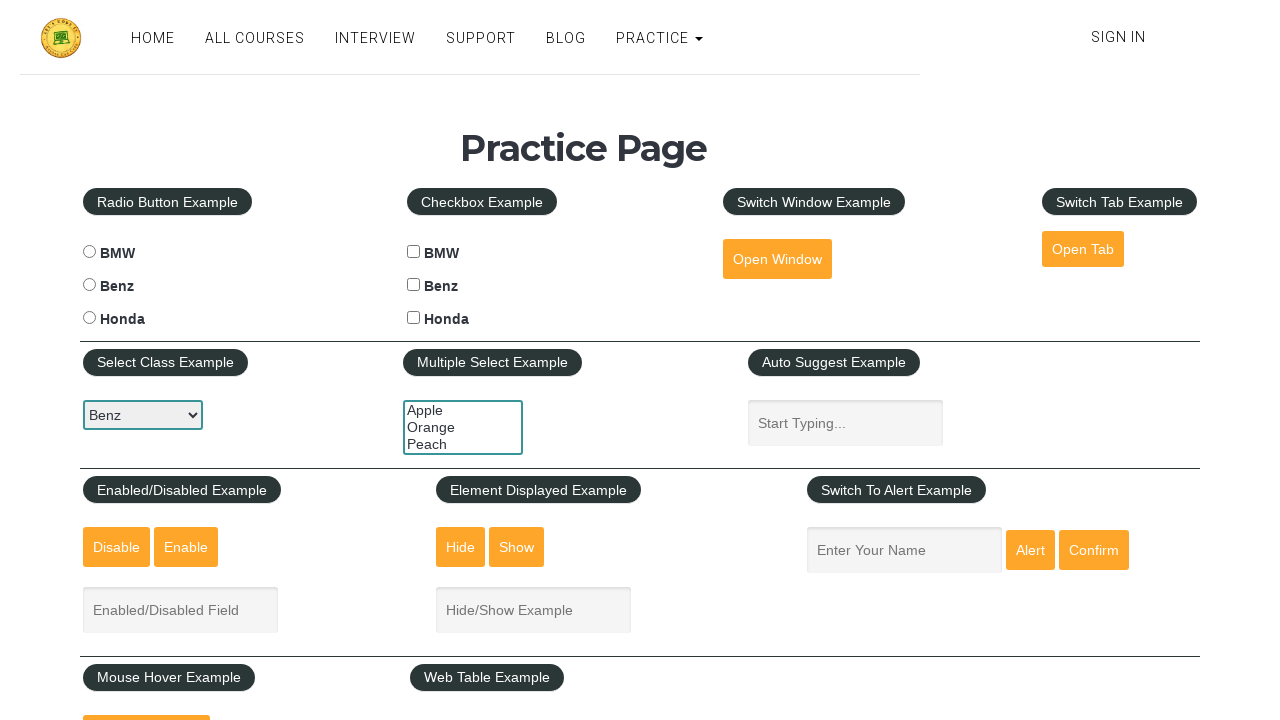

Selected 'BMW' from dropdown by visible text on select#carselect
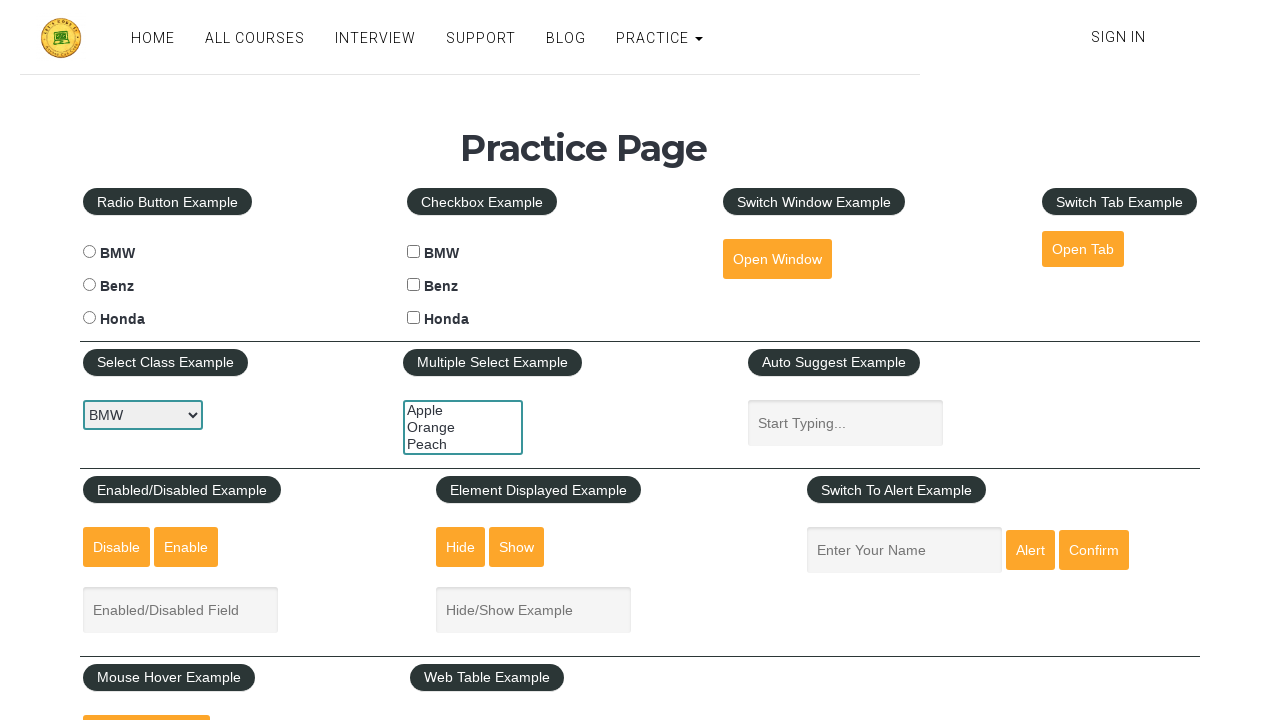

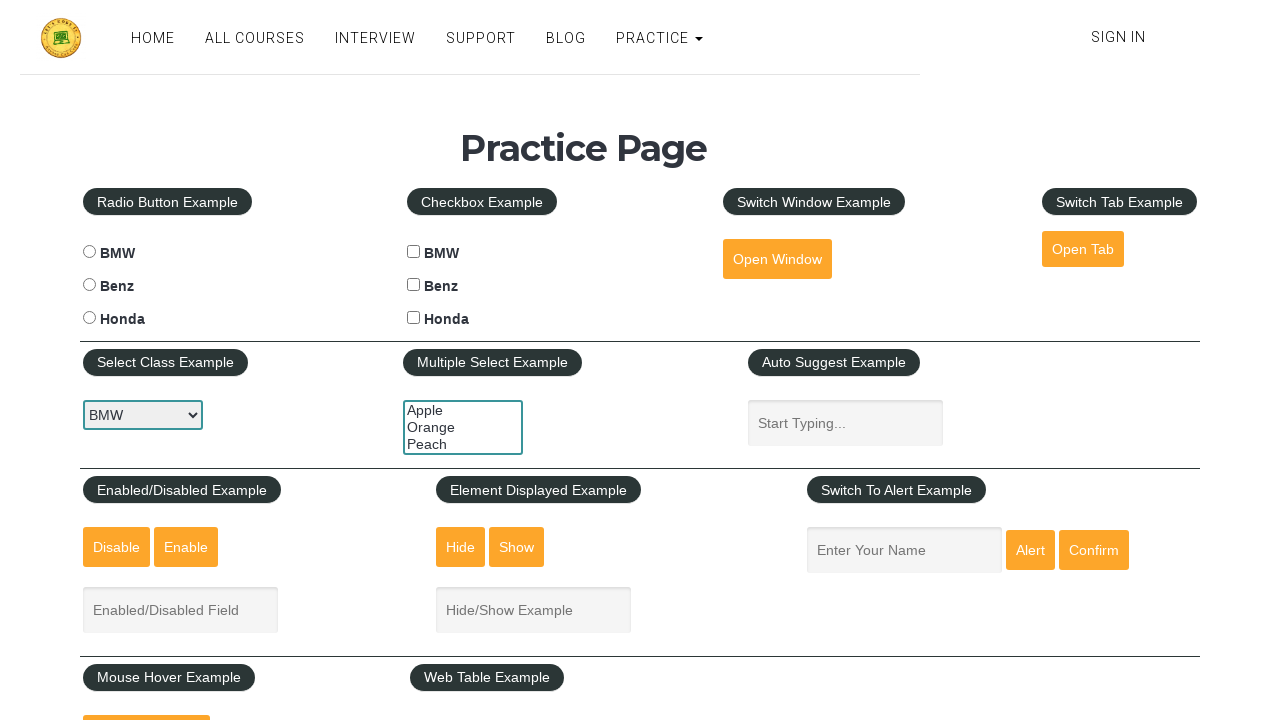